Tests dynamic dropdown functionality for flight booking by selecting origin station, destination station, and a date

Starting URL: https://rahulshettyacademy.com/dropdownsPractise/

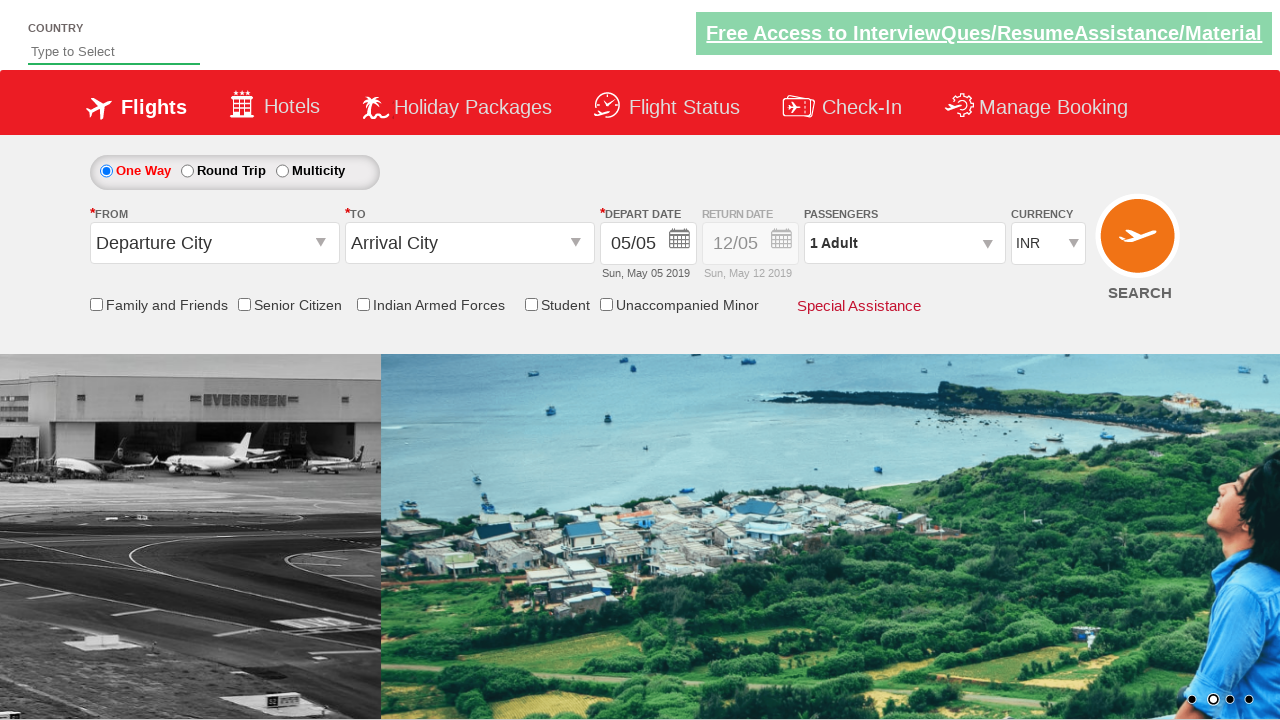

Clicked on origin station dropdown at (214, 243) on #ctl00_mainContent_ddl_originStation1_CTXT
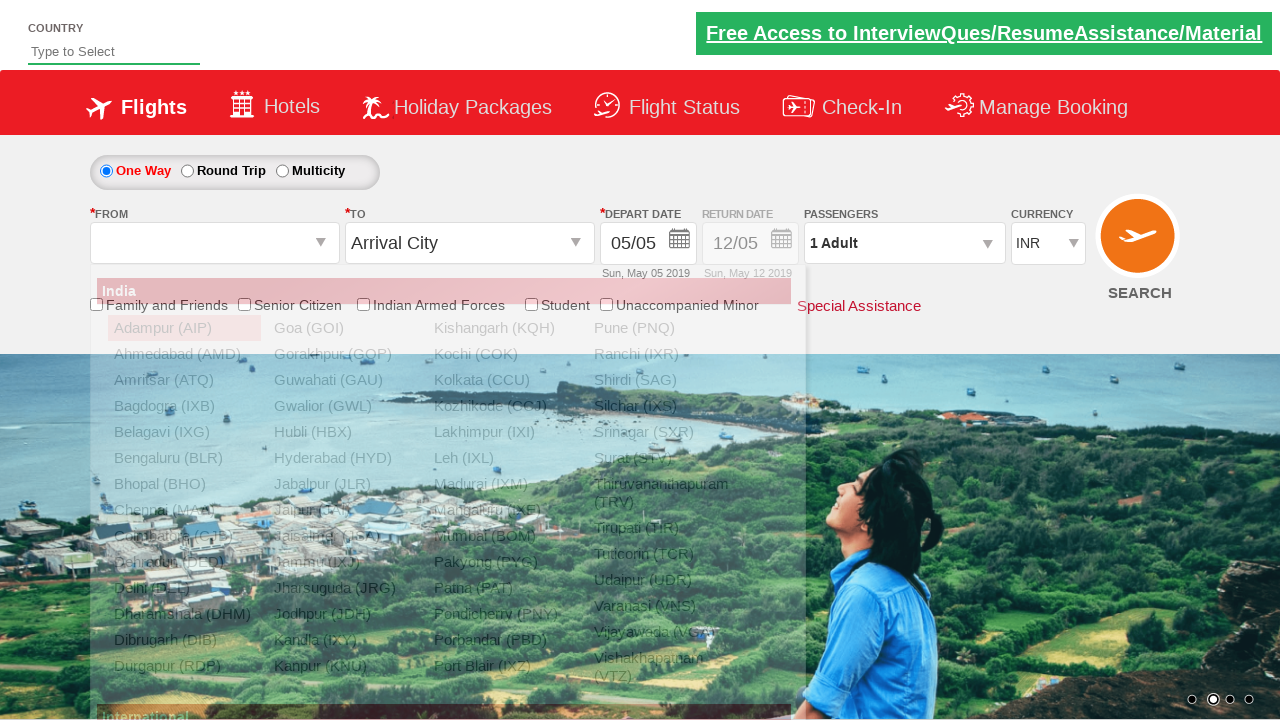

Selected Hyderabad (HYD) as origin station at (344, 458) on a[value='HYD']
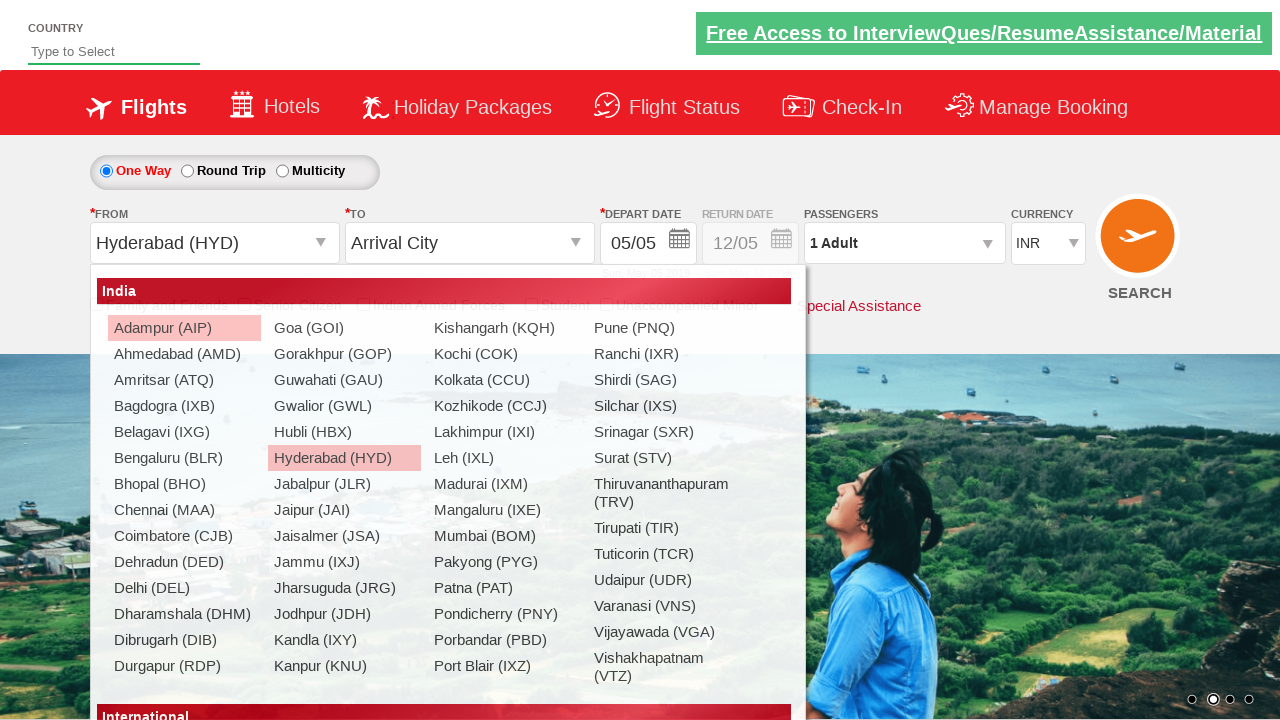

Selected Tirupati (TIR) as destination station at (919, 476) on div#glsctl00_mainContent_ddl_destinationStation1_CTNR a[value='TIR']
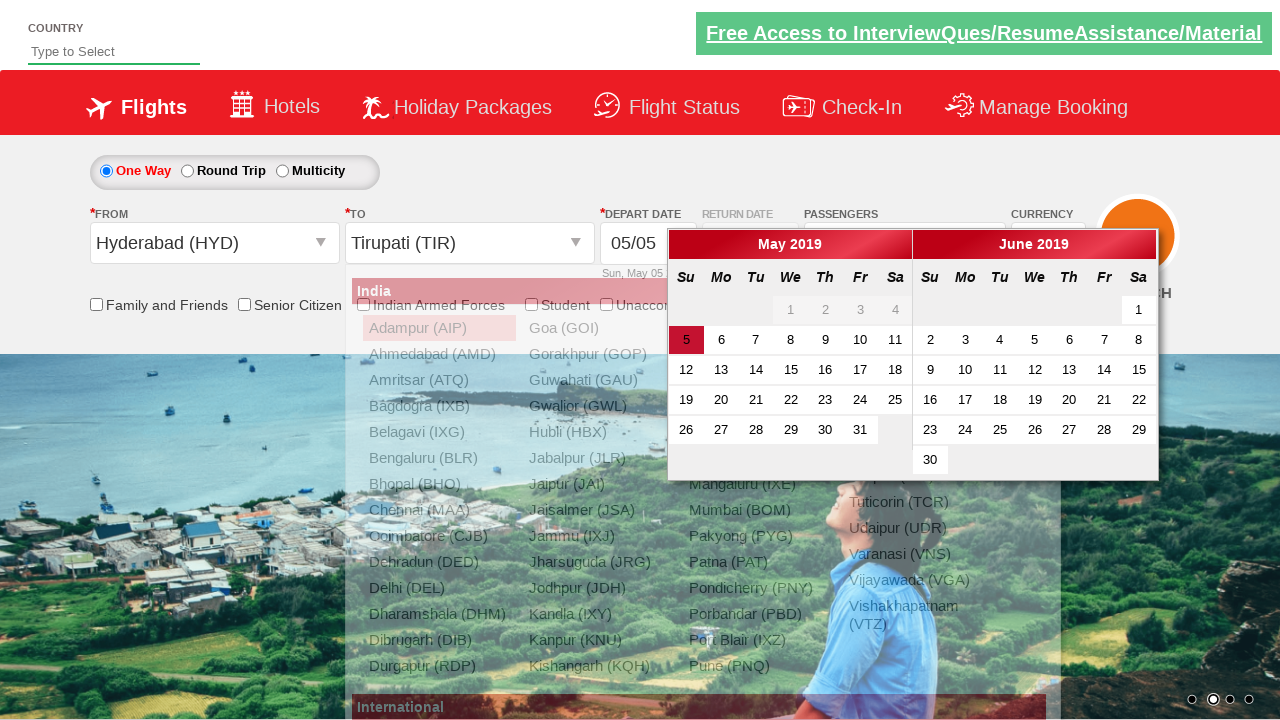

Selected a date from the calendar at (686, 340) on a.ui-state-default
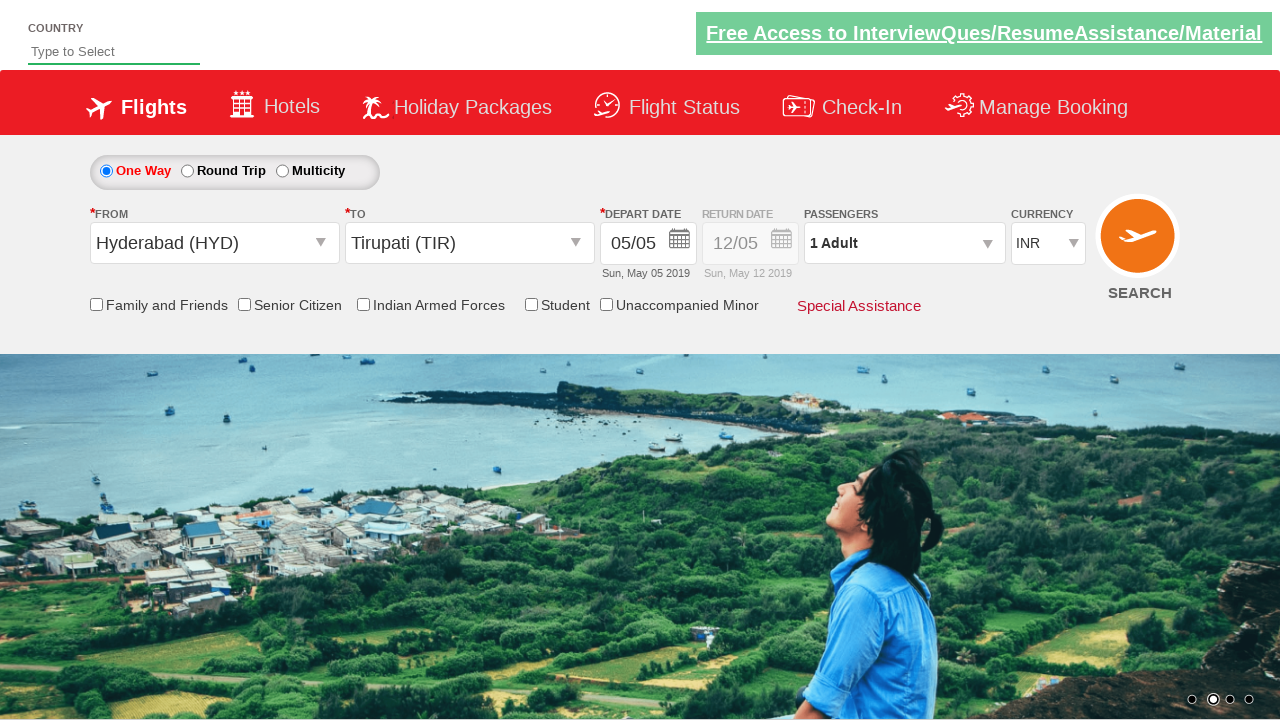

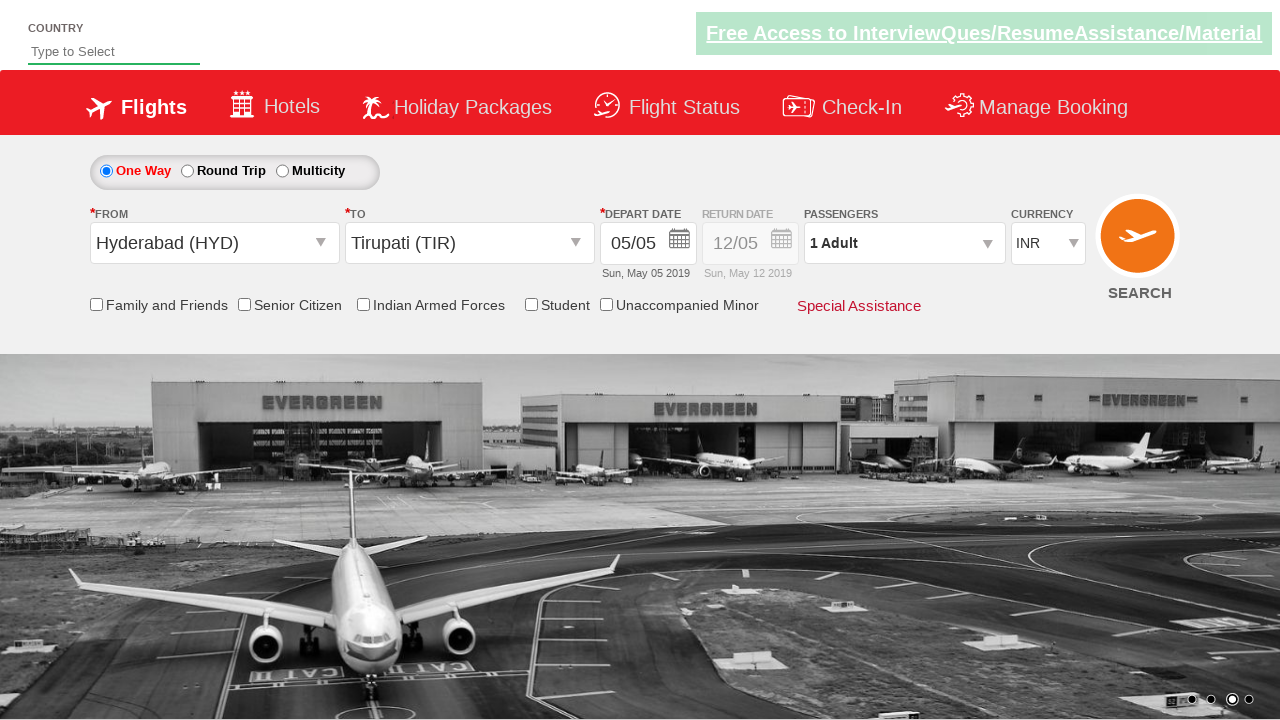